Tests the Playwright documentation homepage by verifying the page title contains "Playwright", checking the "Get Started" link exists with correct href, clicking it, and verifying the Installation heading appears on the destination page.

Starting URL: https://playwright.dev

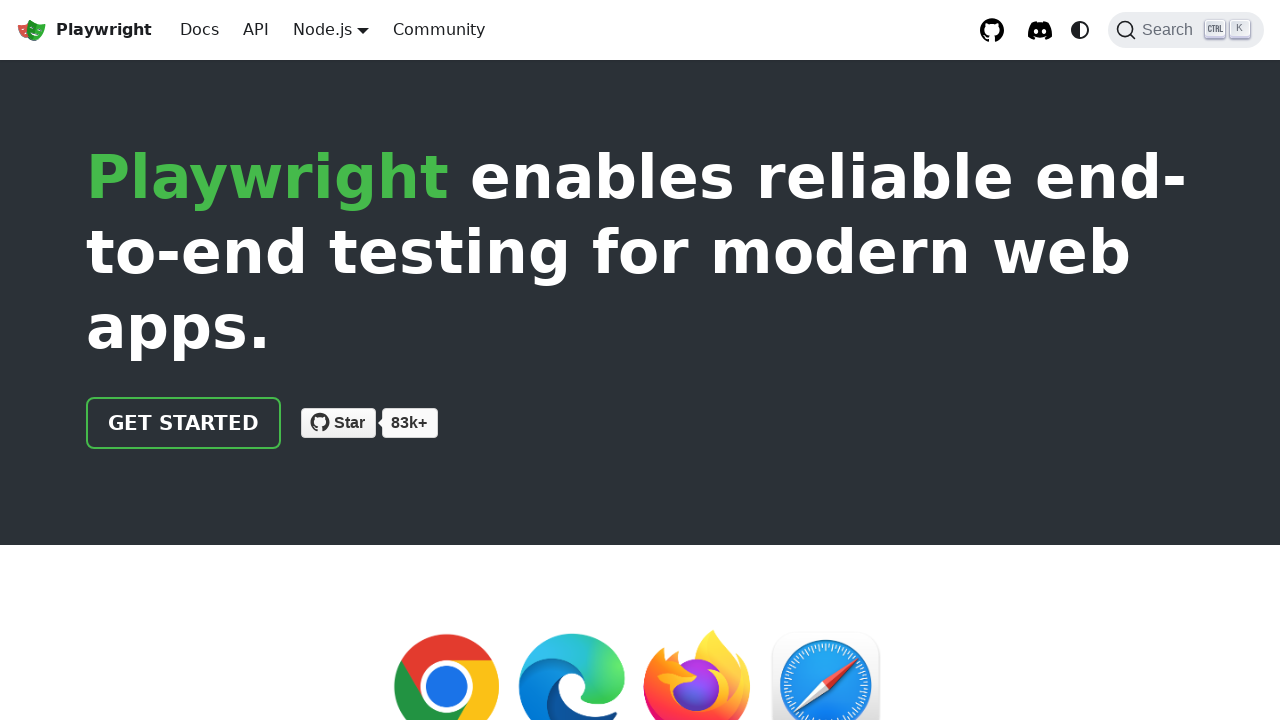

Verified page title contains 'Playwright'
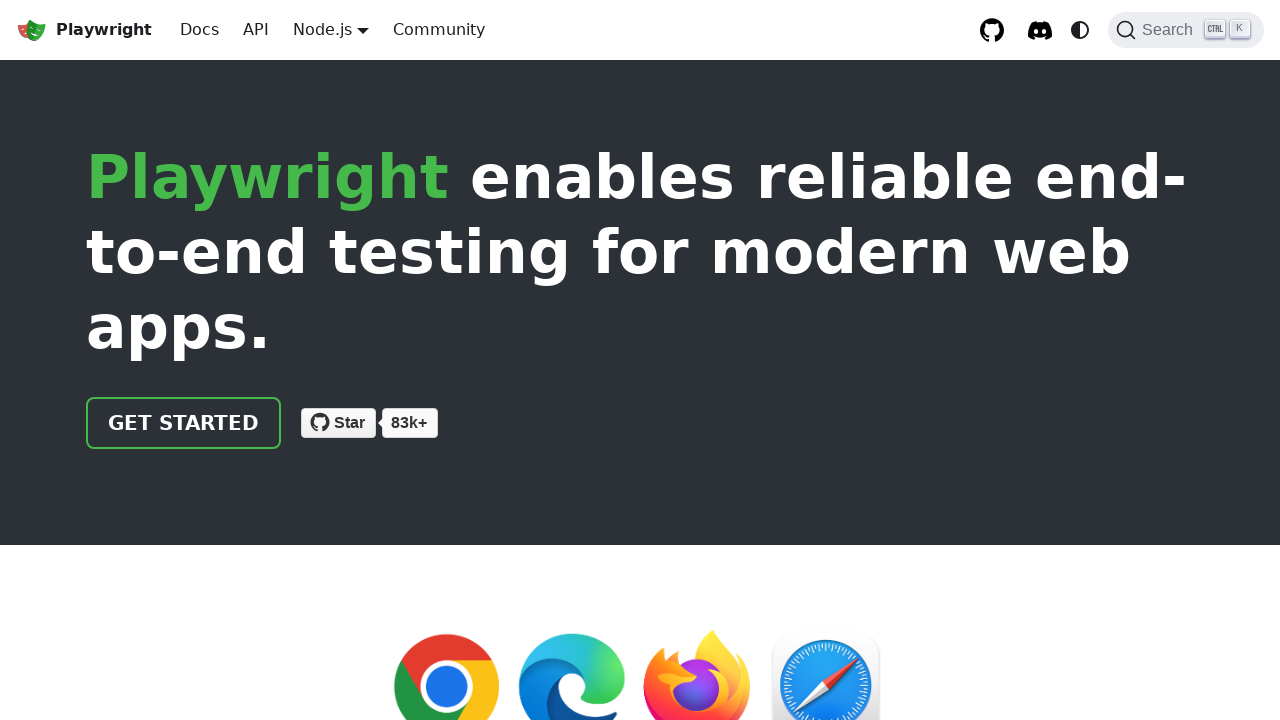

Located the 'Get Started' link
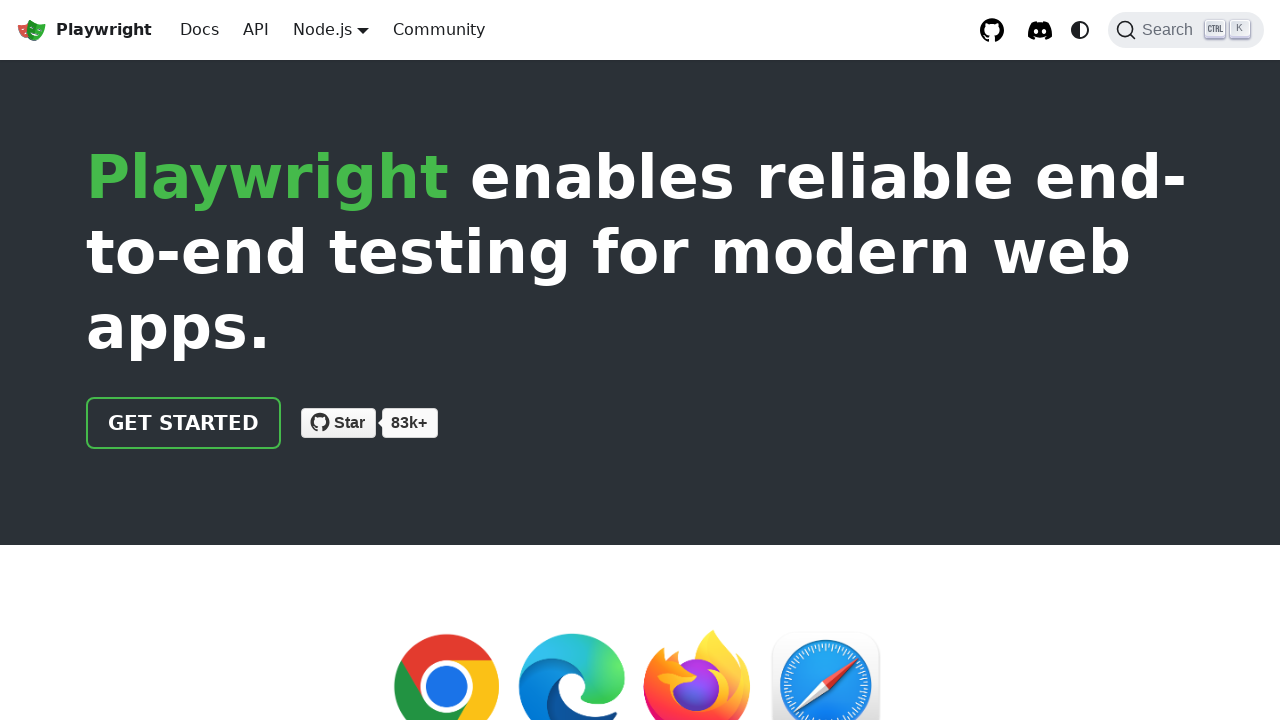

Verified 'Get Started' link has correct href '/docs/intro'
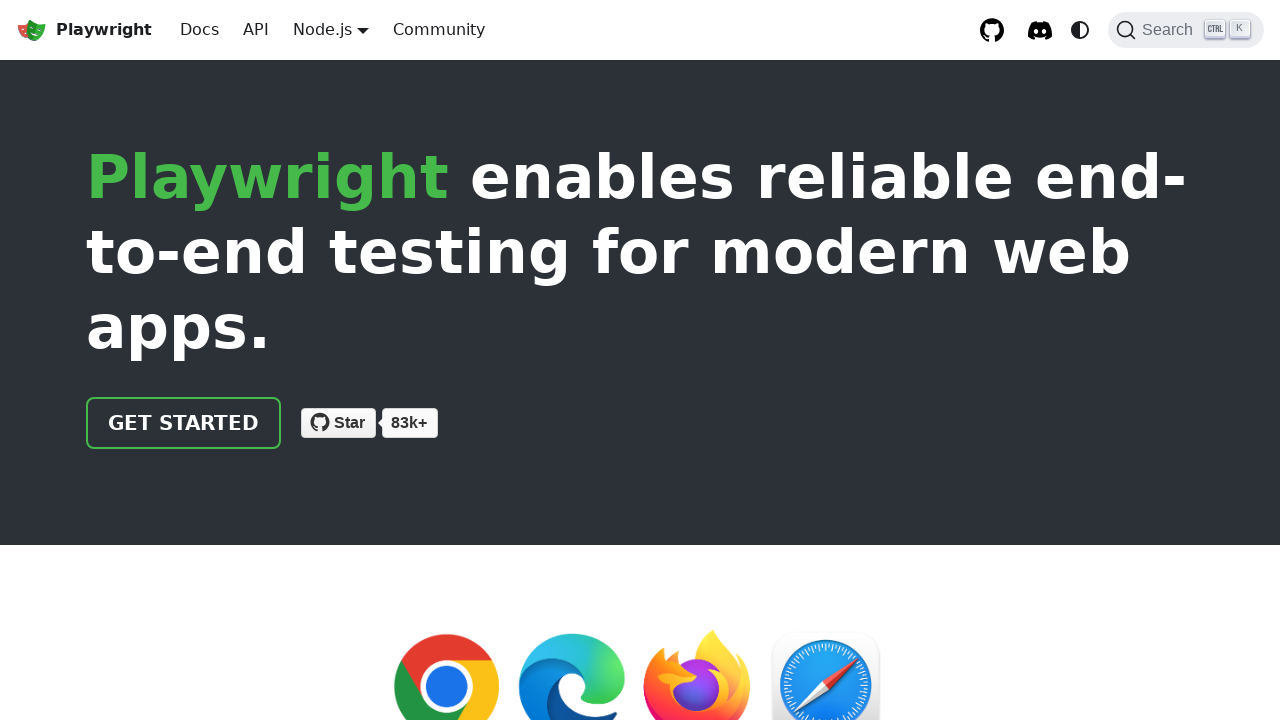

Clicked the 'Get Started' link at (184, 423) on internal:role=link[name="Get Started"i]
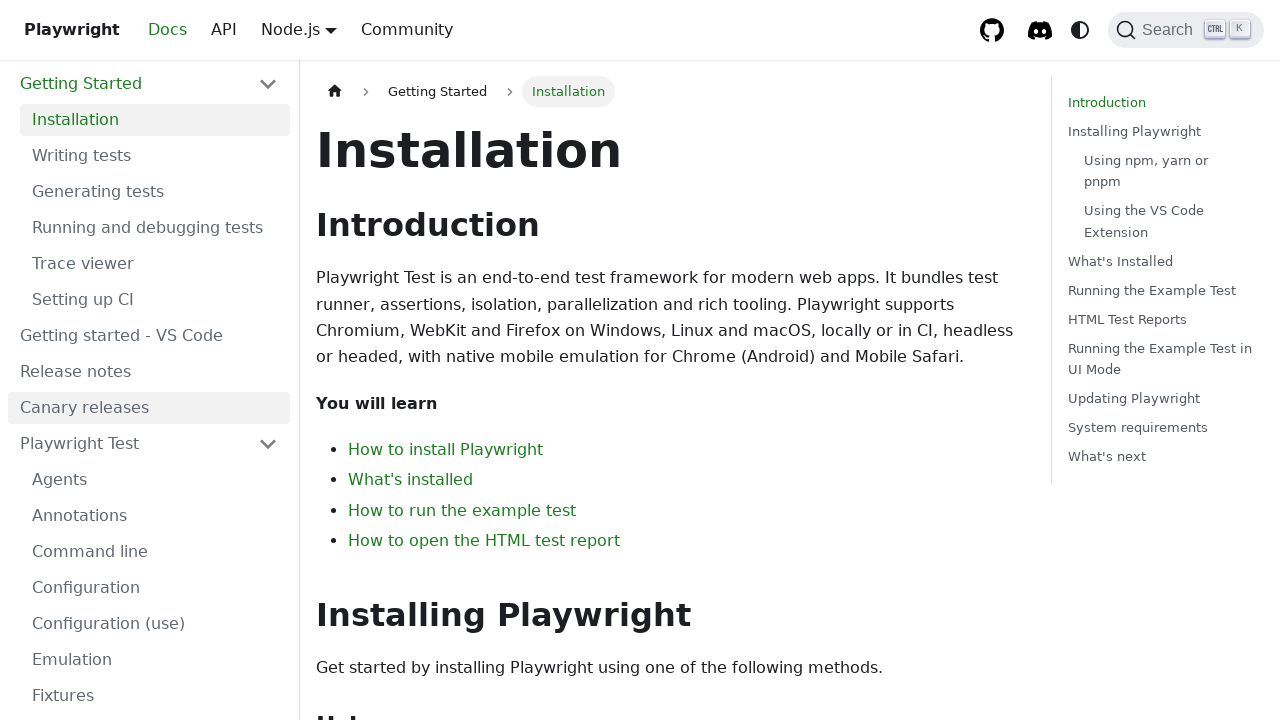

Verified the Installation heading is visible on the destination page
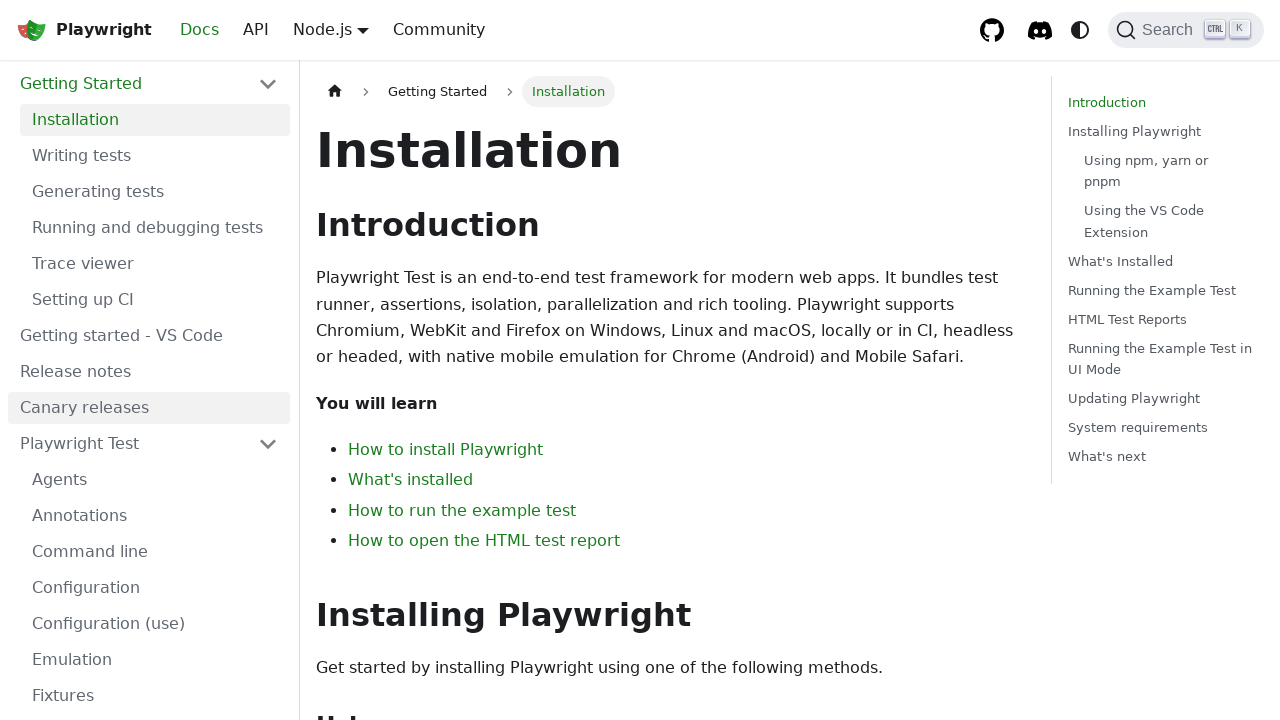

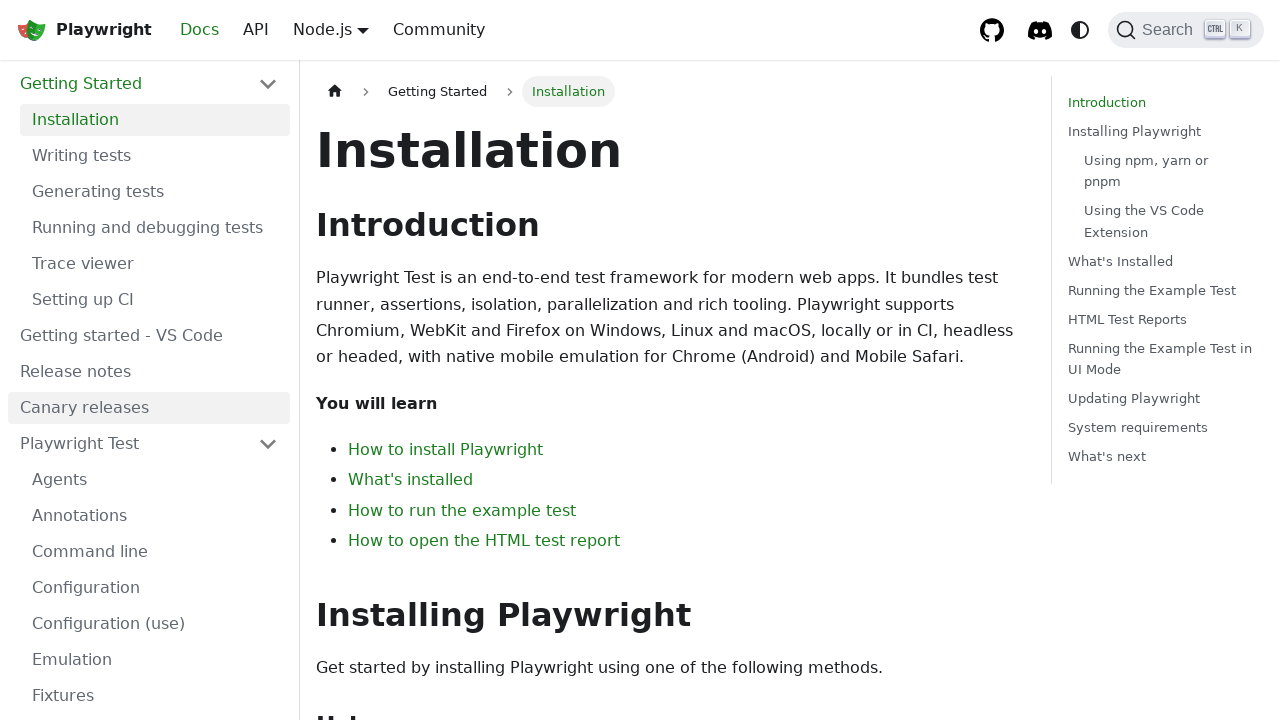